Tests form input and navigation on an Angular practice site by filling a name field, clicking the shop button, and scrolling to the bottom of the page

Starting URL: https://www.rahulshettyacademy.com/angularpractice/

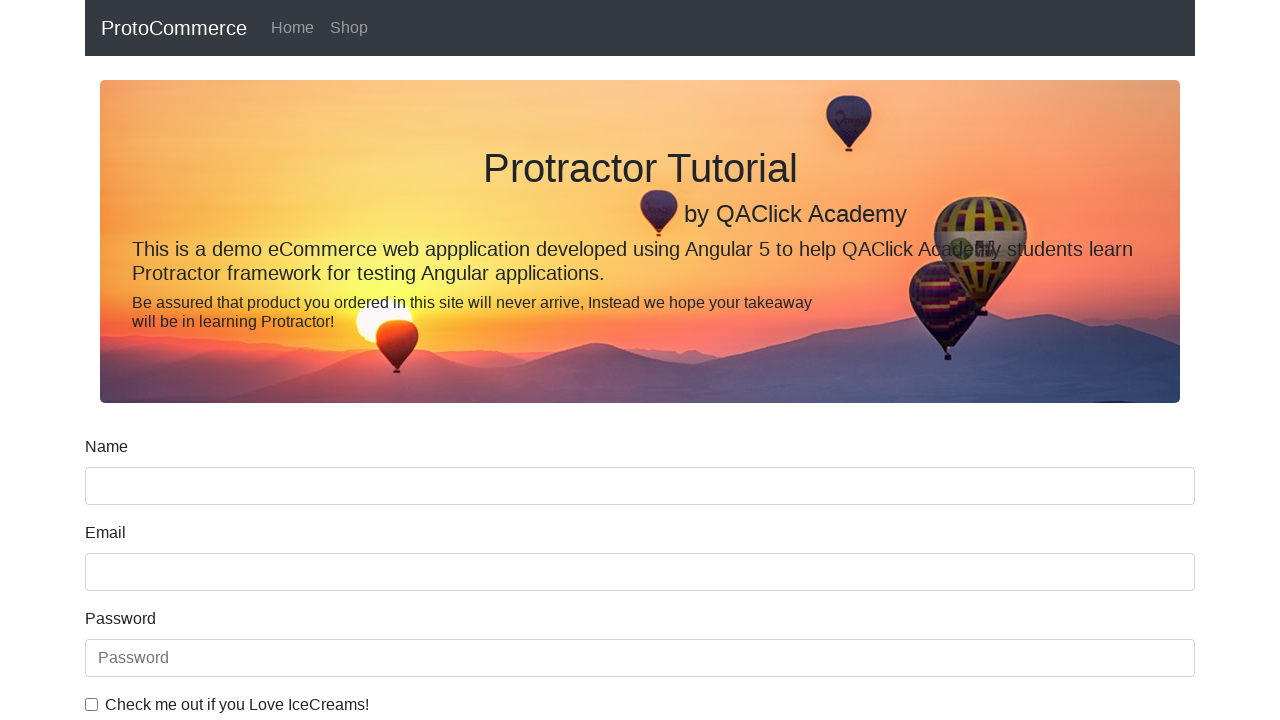

Filled name field with 'hello' on input[name='name']
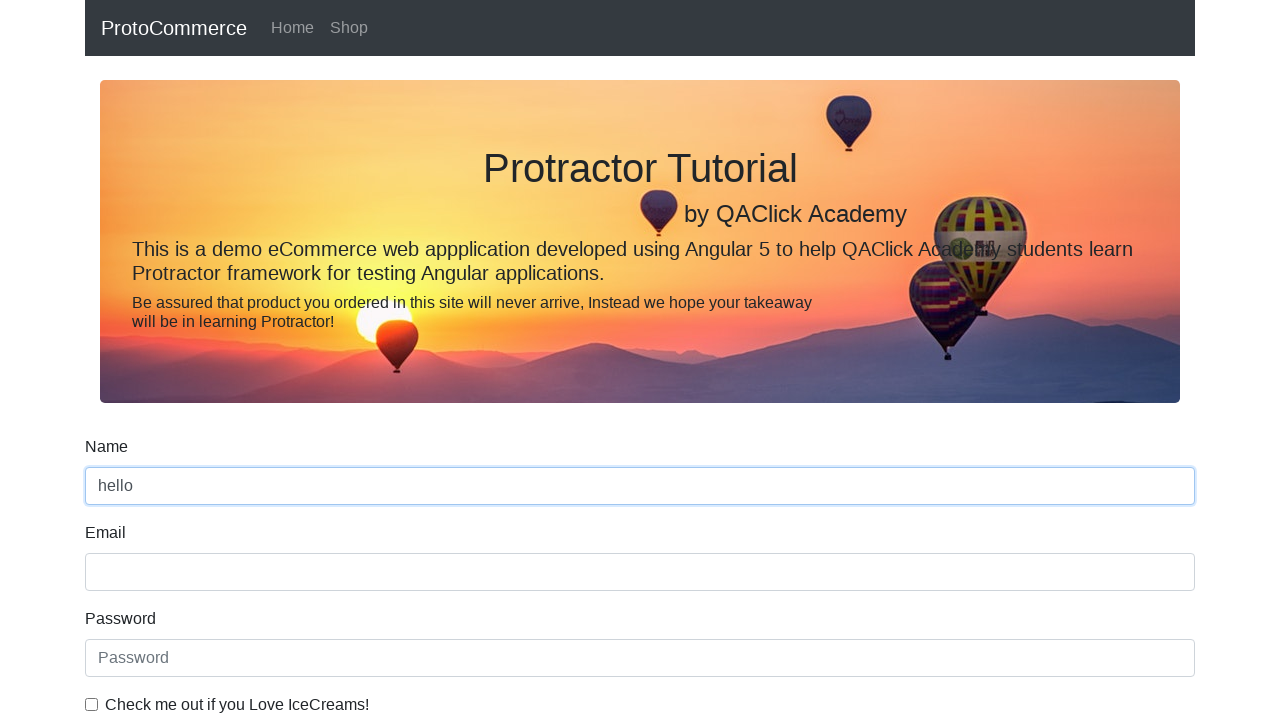

Clicked shop button using JavaScript
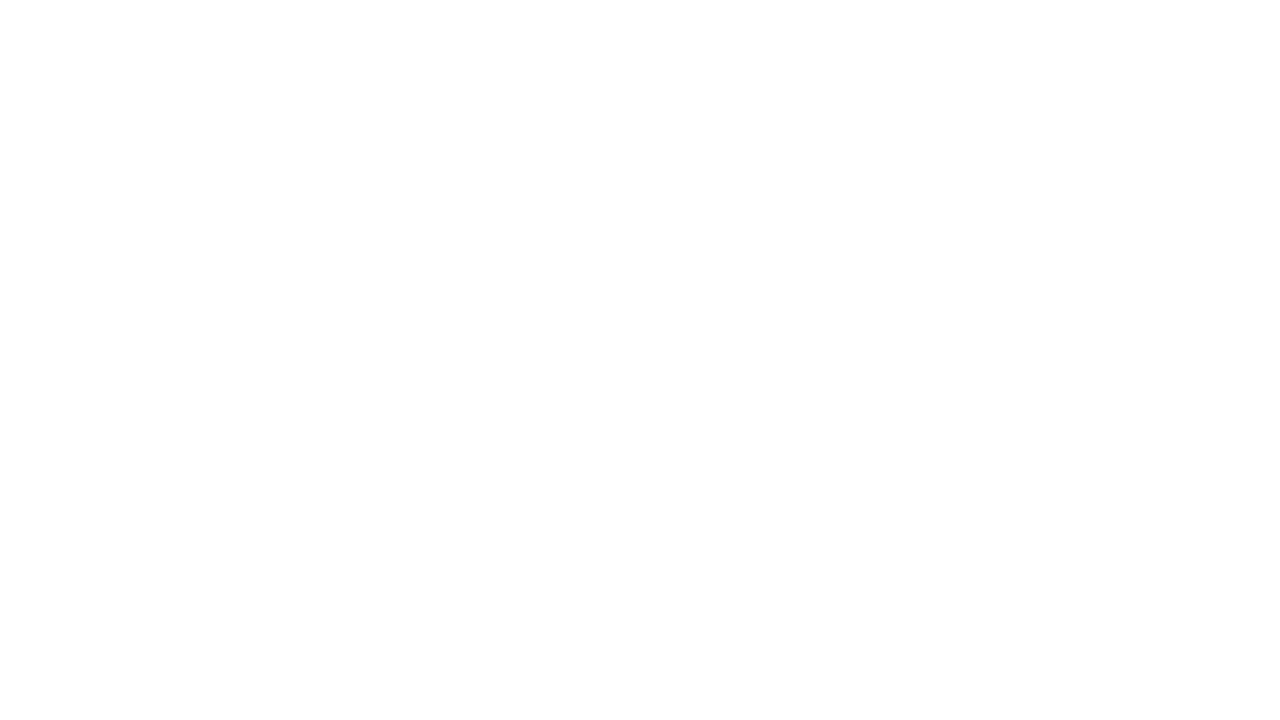

Scrolled to bottom of page
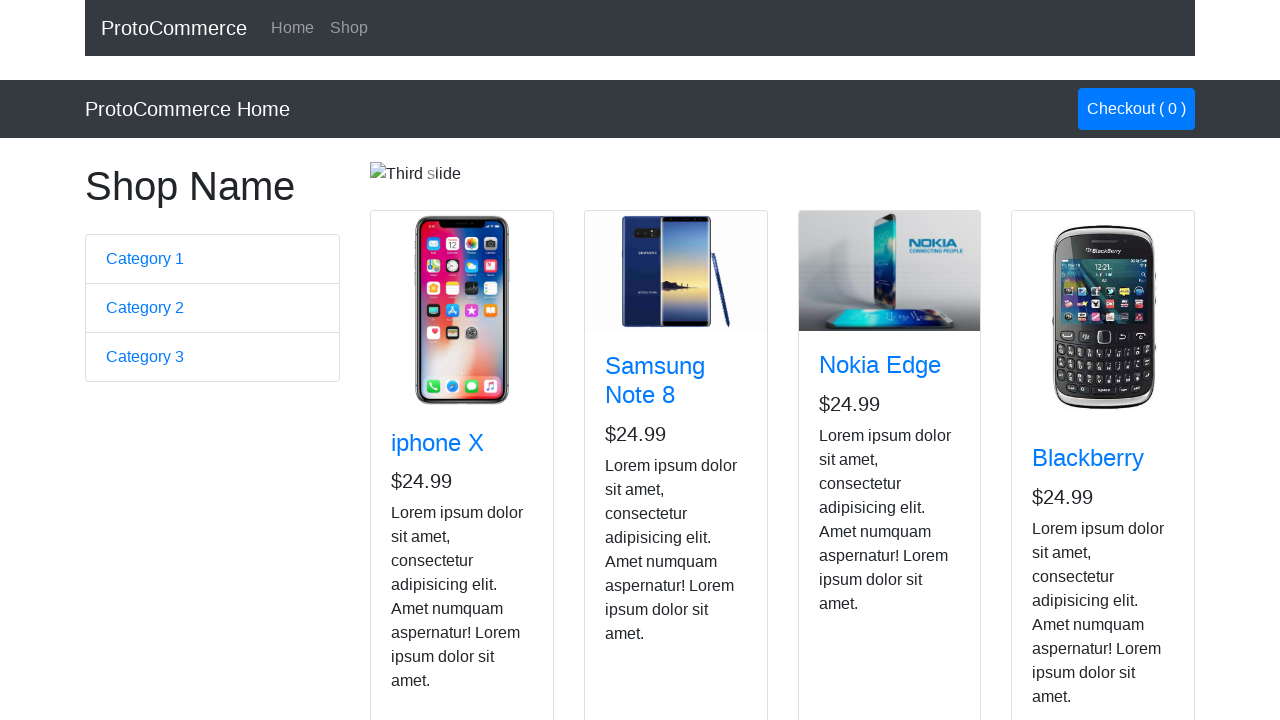

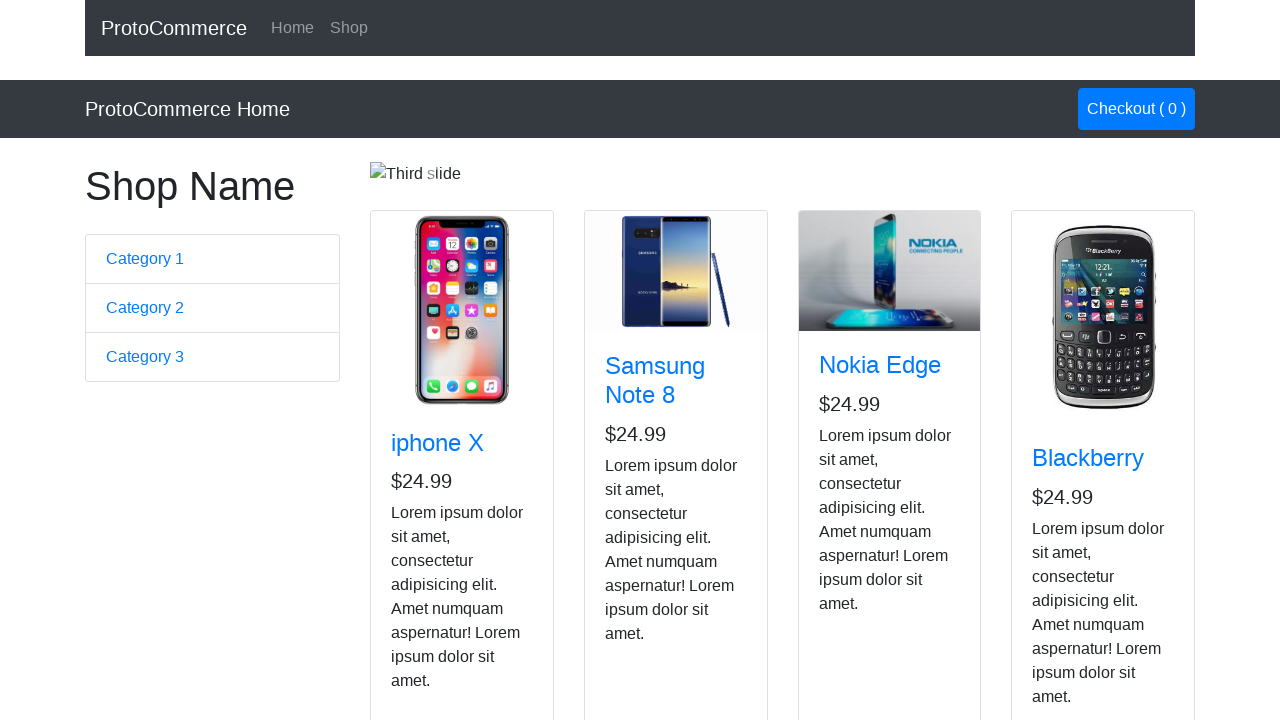